Tests GitHub navigation by hovering over the Solutions menu, clicking on Enterprises, and verifying the hero section displays the expected AI-powered developer platform heading

Starting URL: https://github.com/git-guides

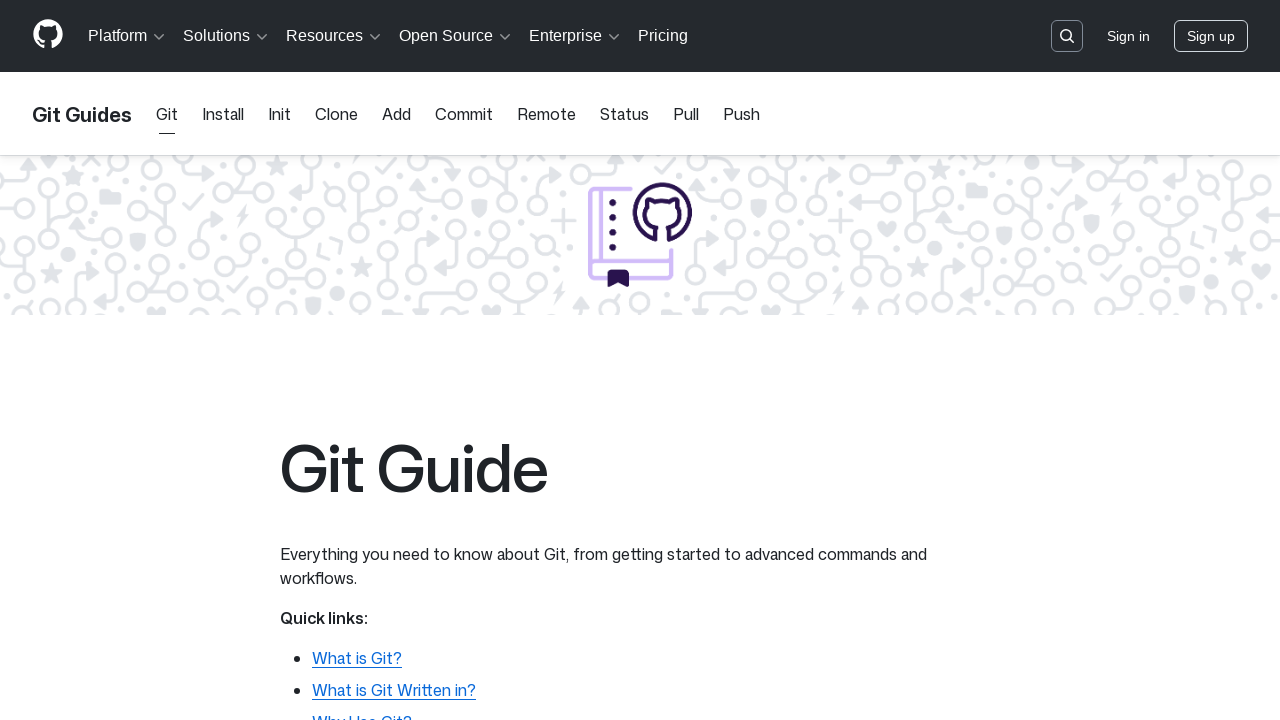

Hovered over Solutions menu button at (226, 36) on button:has-text('Solutions')
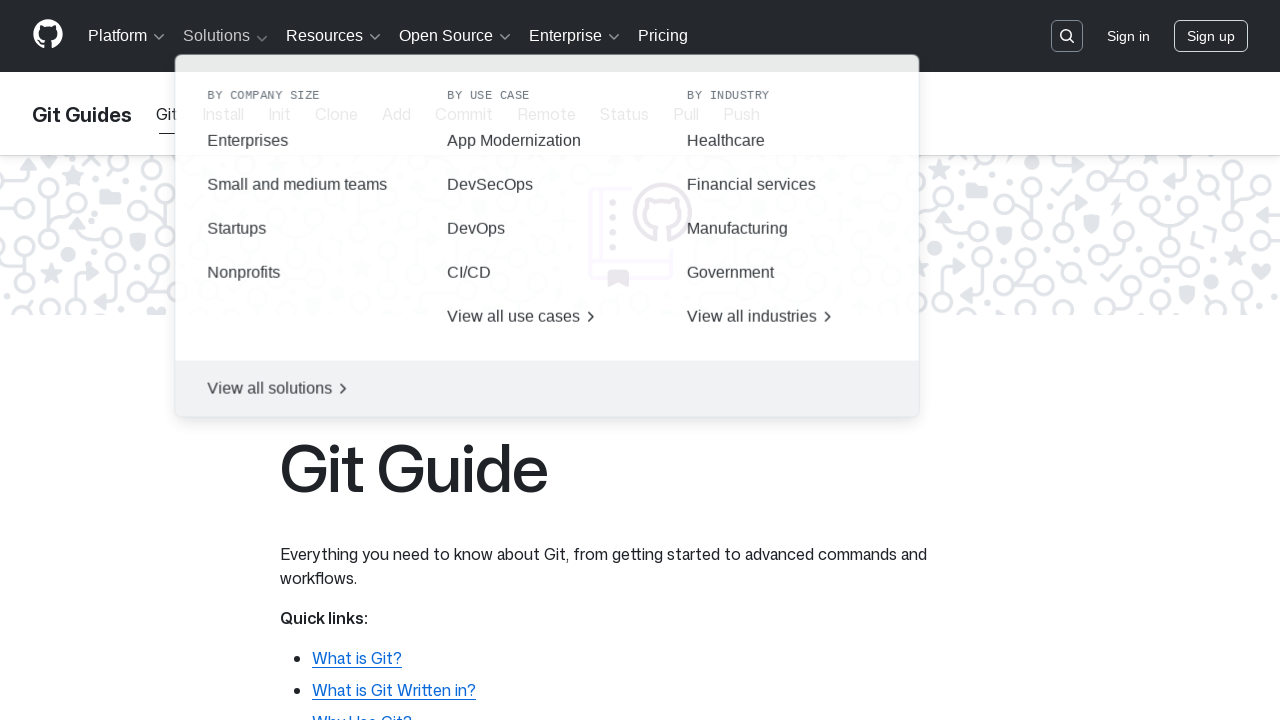

Hovered over Enterprises link in dropdown menu at (248, 142) on text=Enterprises
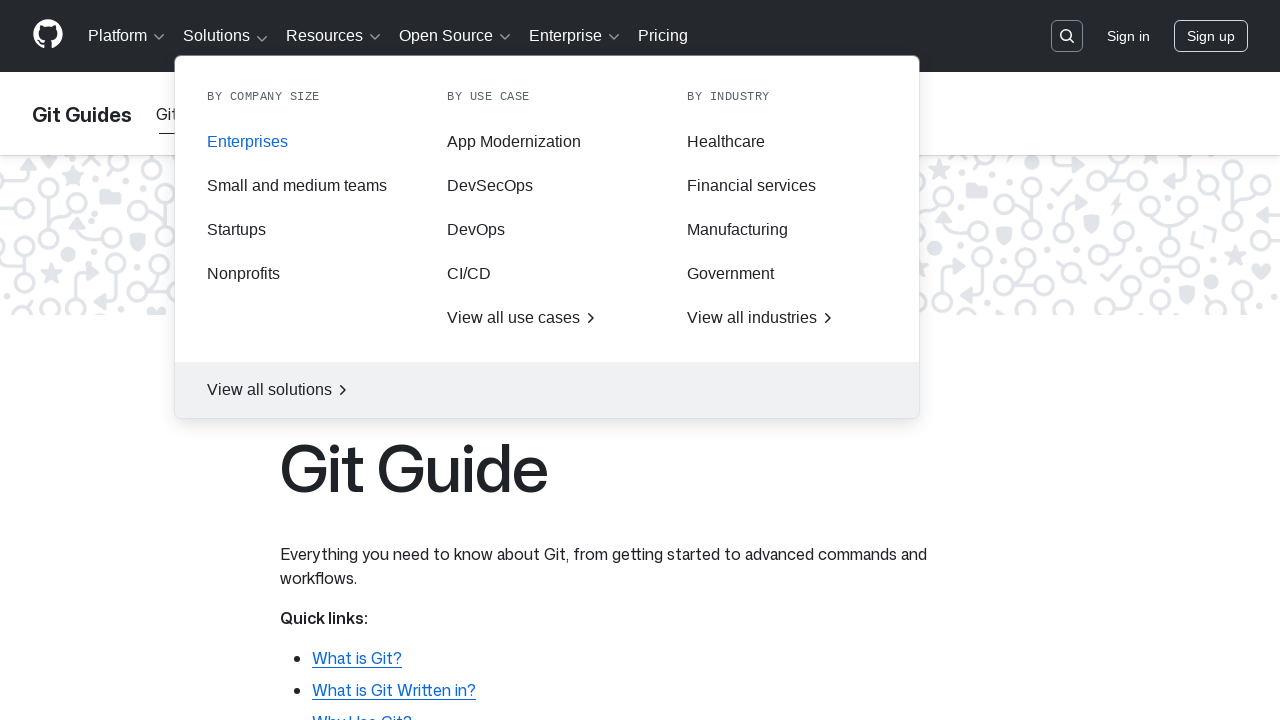

Clicked Enterprises link at (248, 142) on text=Enterprises
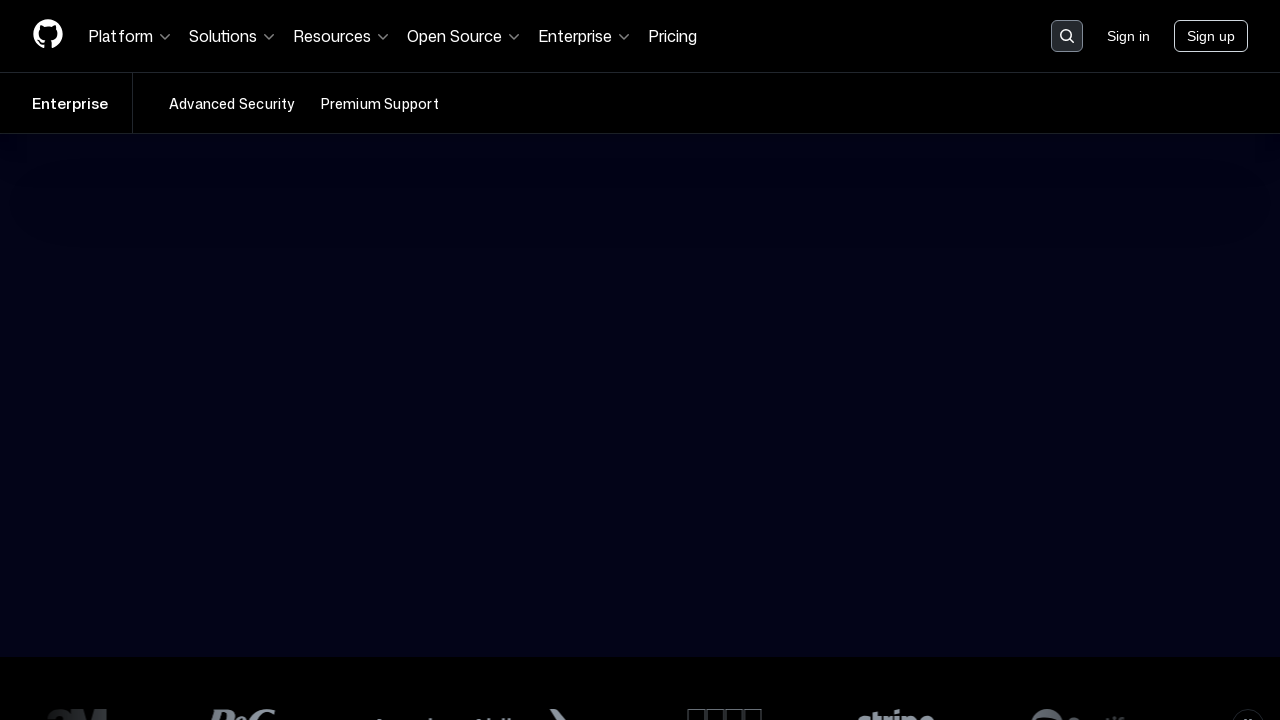

Hero section heading loaded
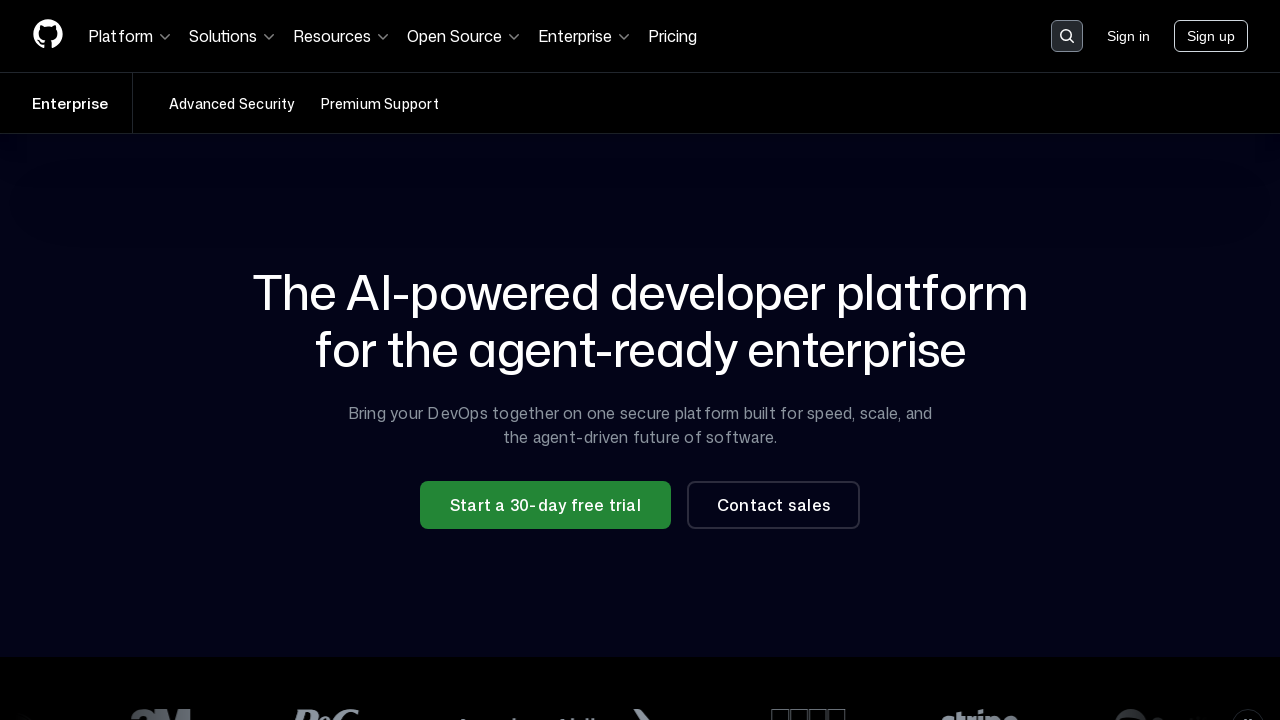

Verified hero section displays 'The AI-powered' text
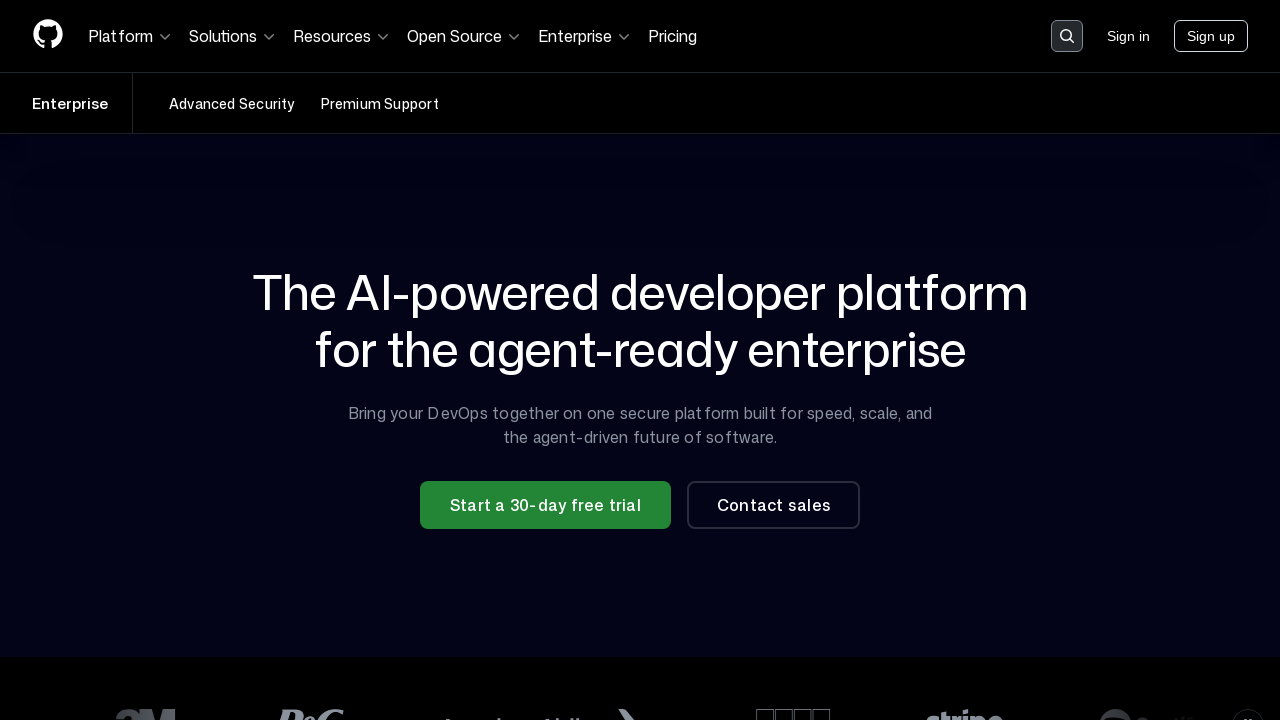

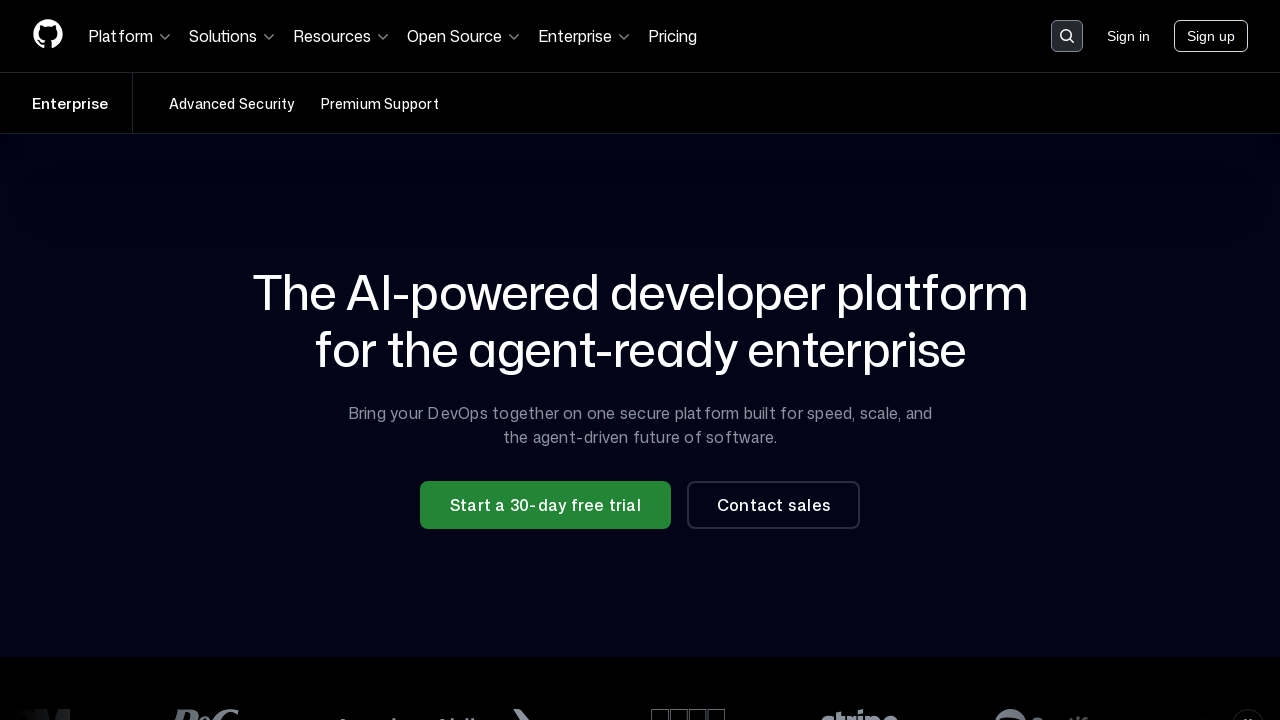